Tests custom radio button selection on Ubuntu login page using JavaScript click and verification

Starting URL: https://login.ubuntu.com/

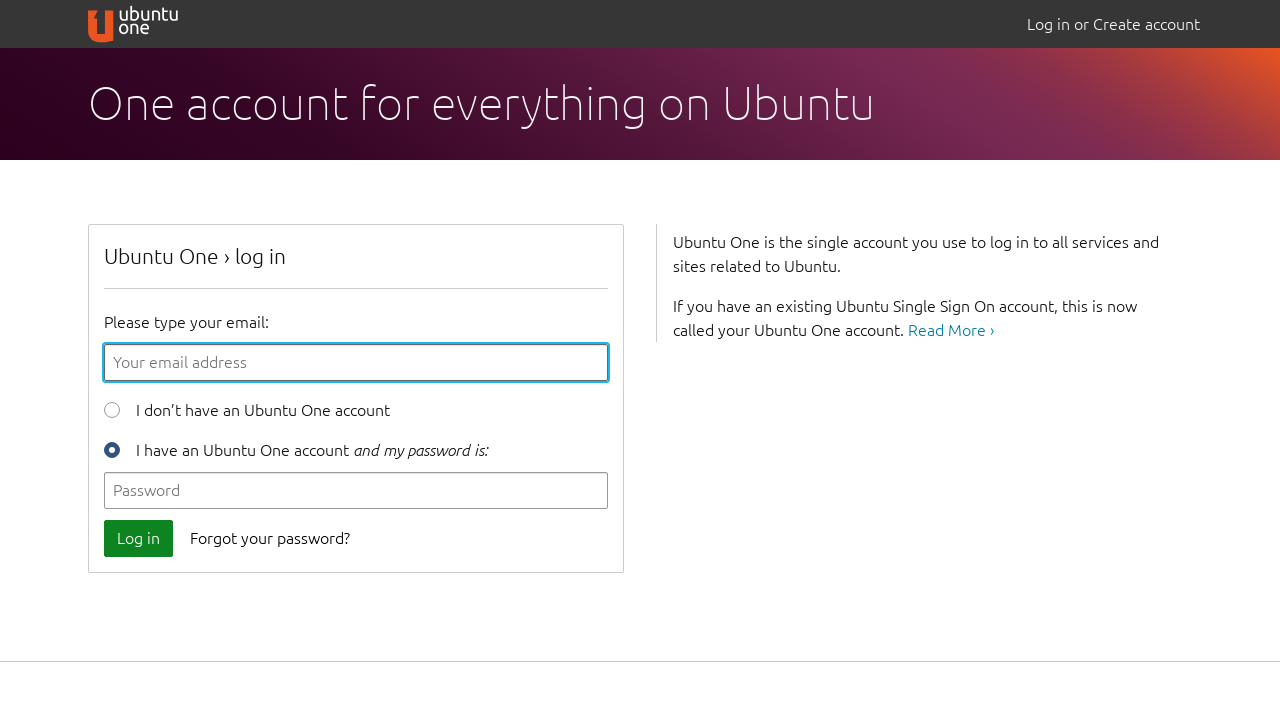

Clicked custom radio button using JavaScript on Ubuntu login page
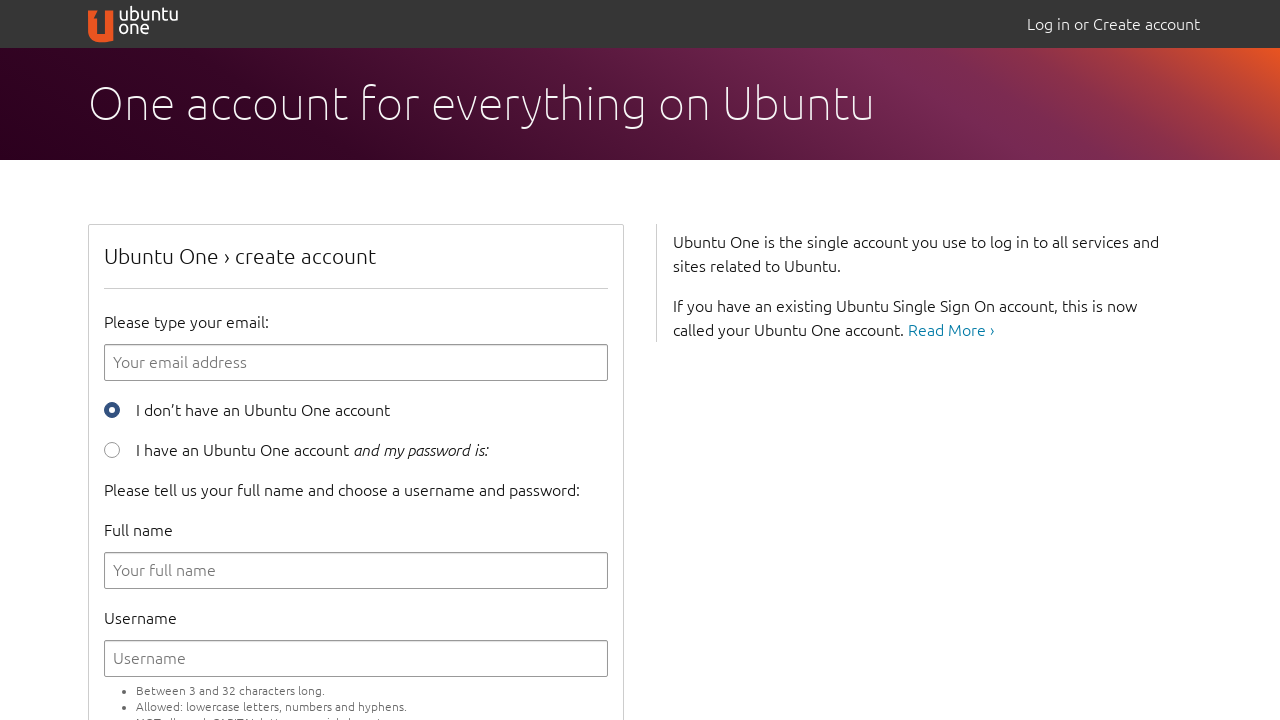

Verified custom radio button is selected
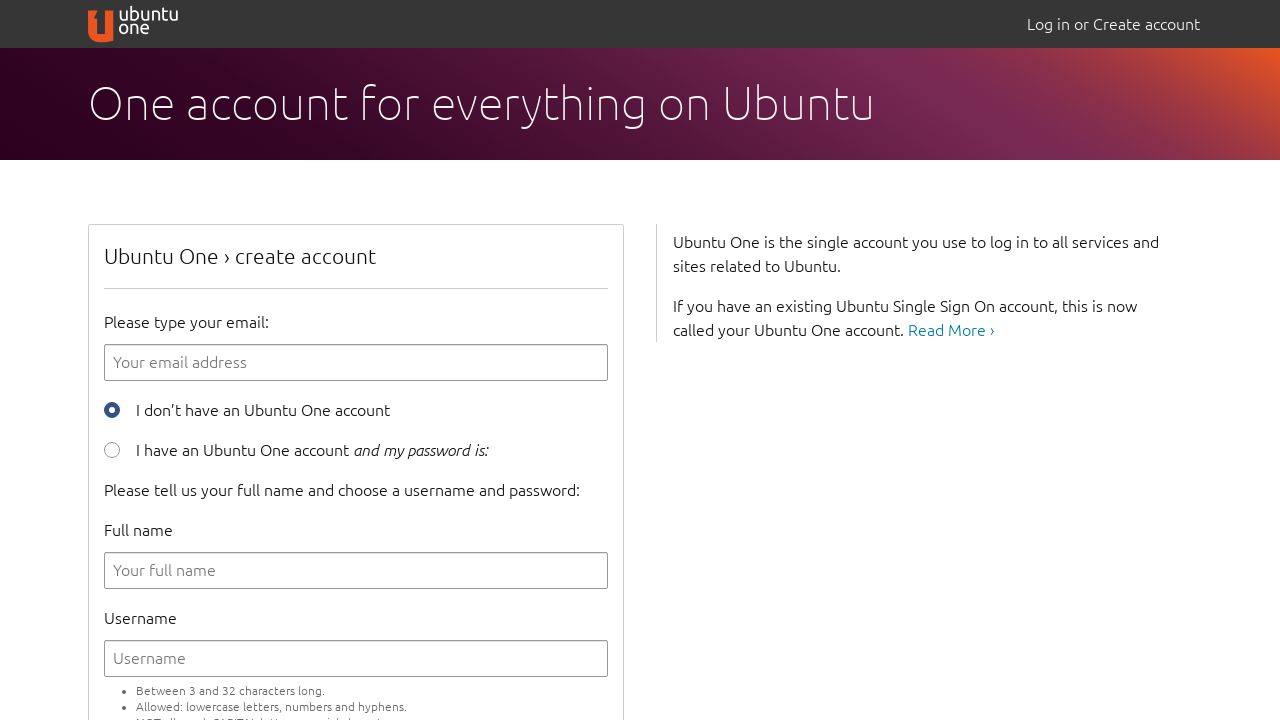

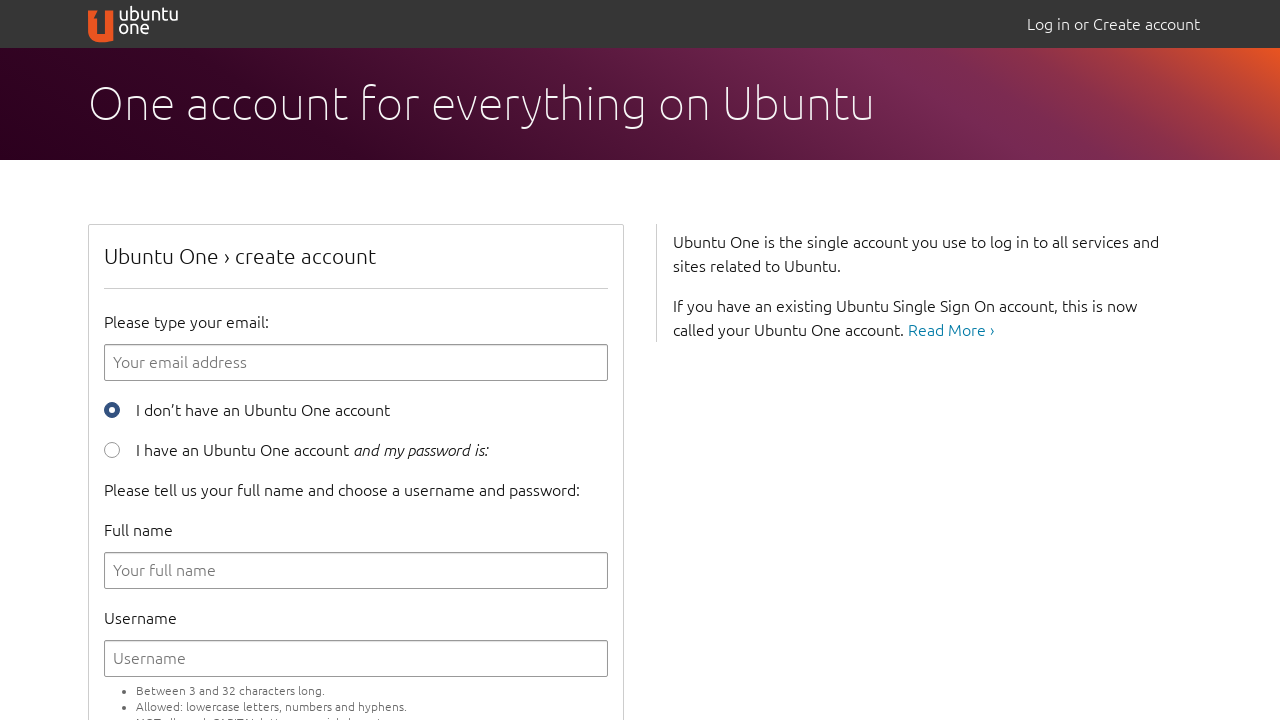